Navigates to The Internet demo site, retrieves the list of links on the homepage, and clicks the third link in the list.

Starting URL: https://the-internet.herokuapp.com/

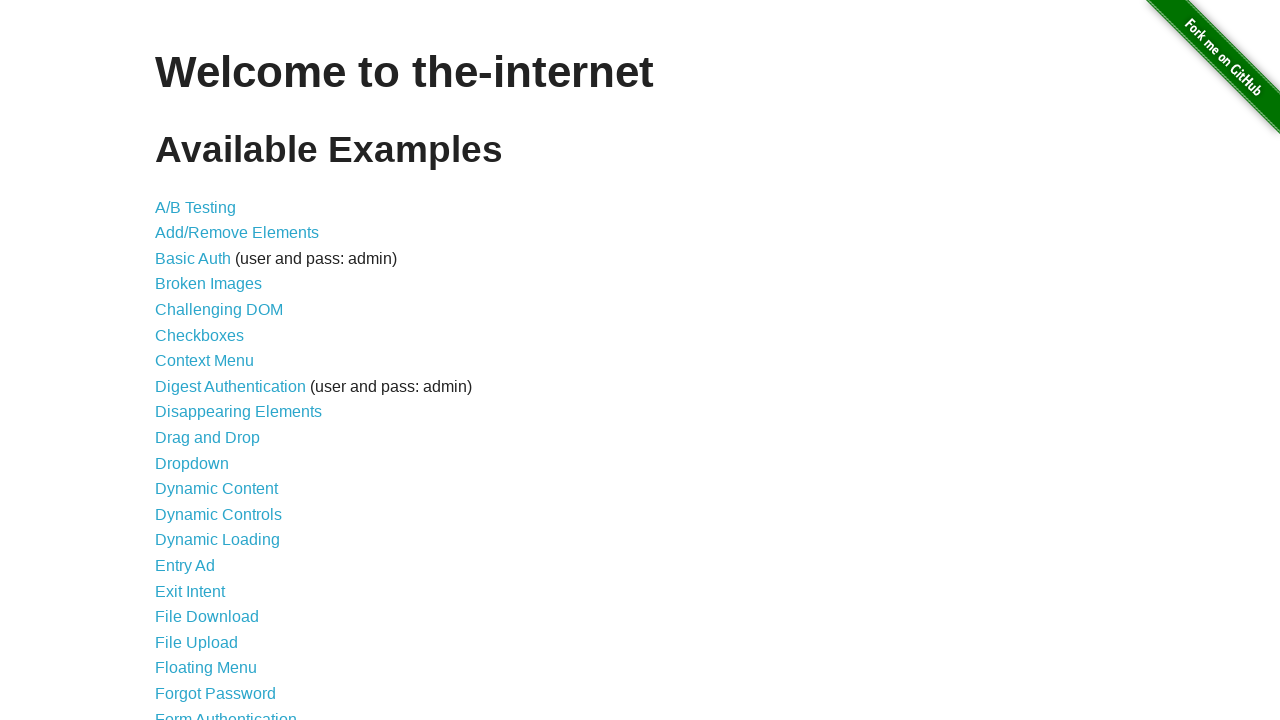

Navigated to The Internet demo site homepage
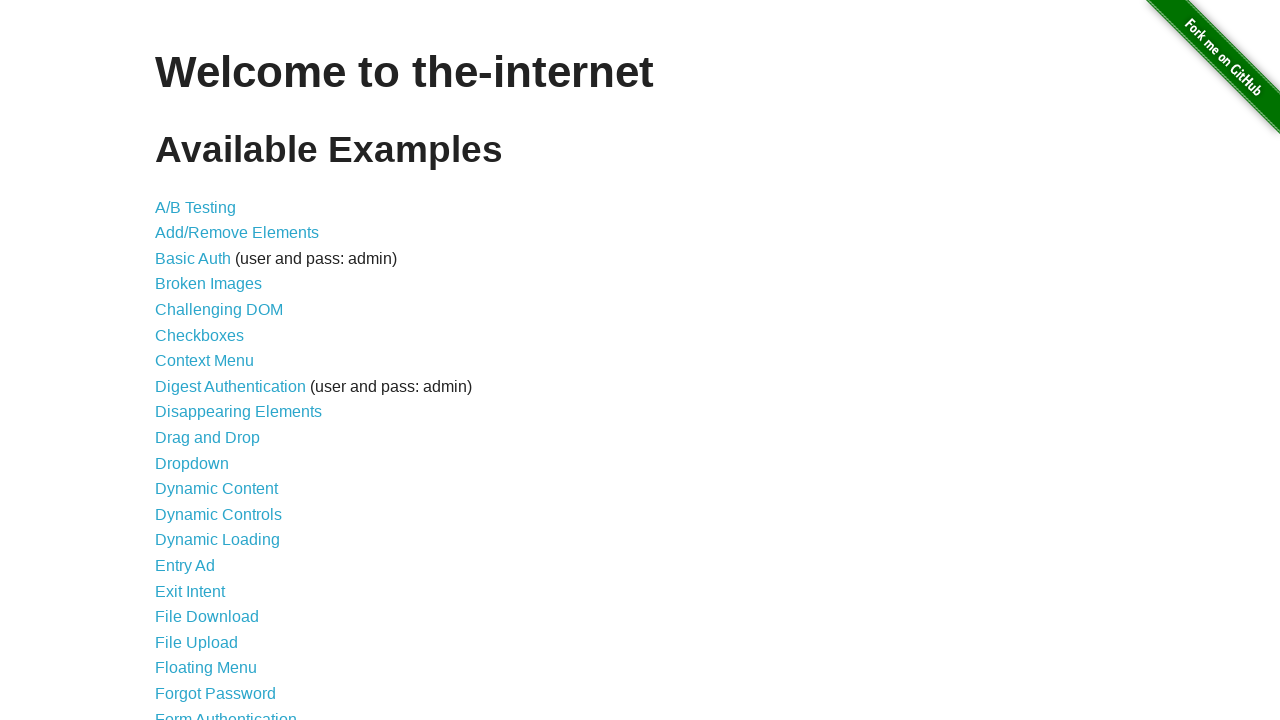

Waited for links to load on the homepage
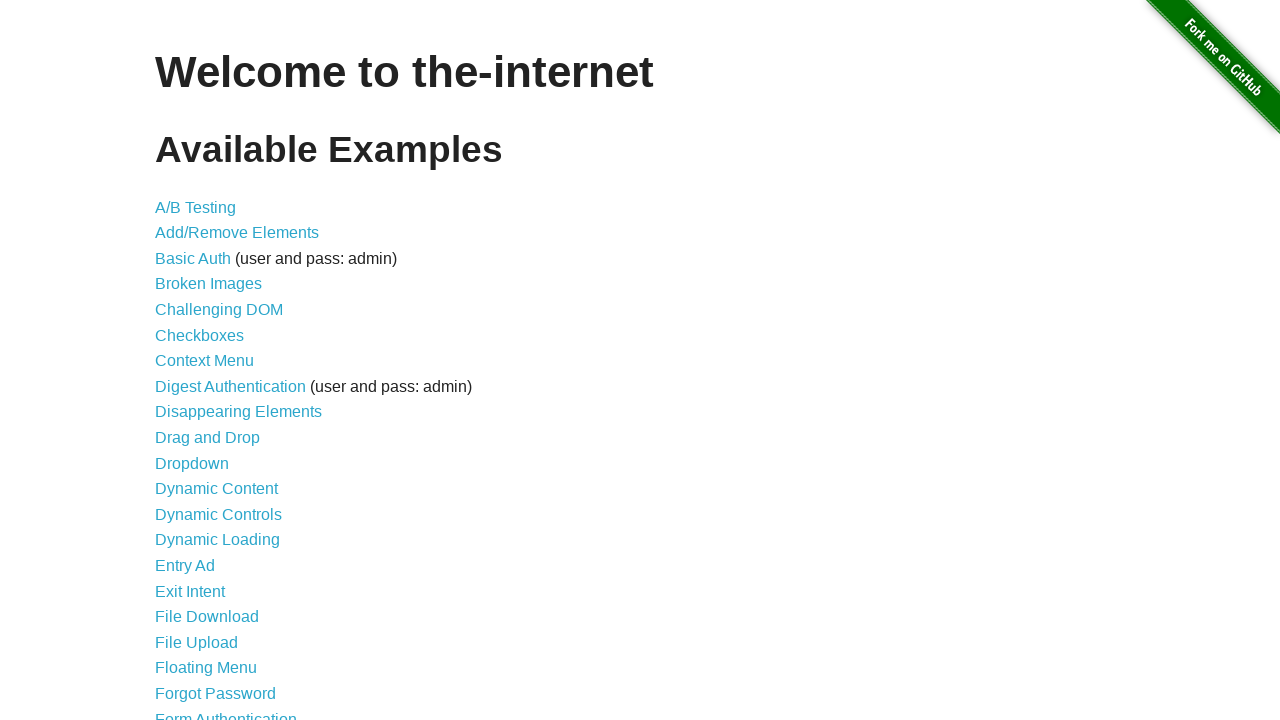

Retrieved list of links from the homepage
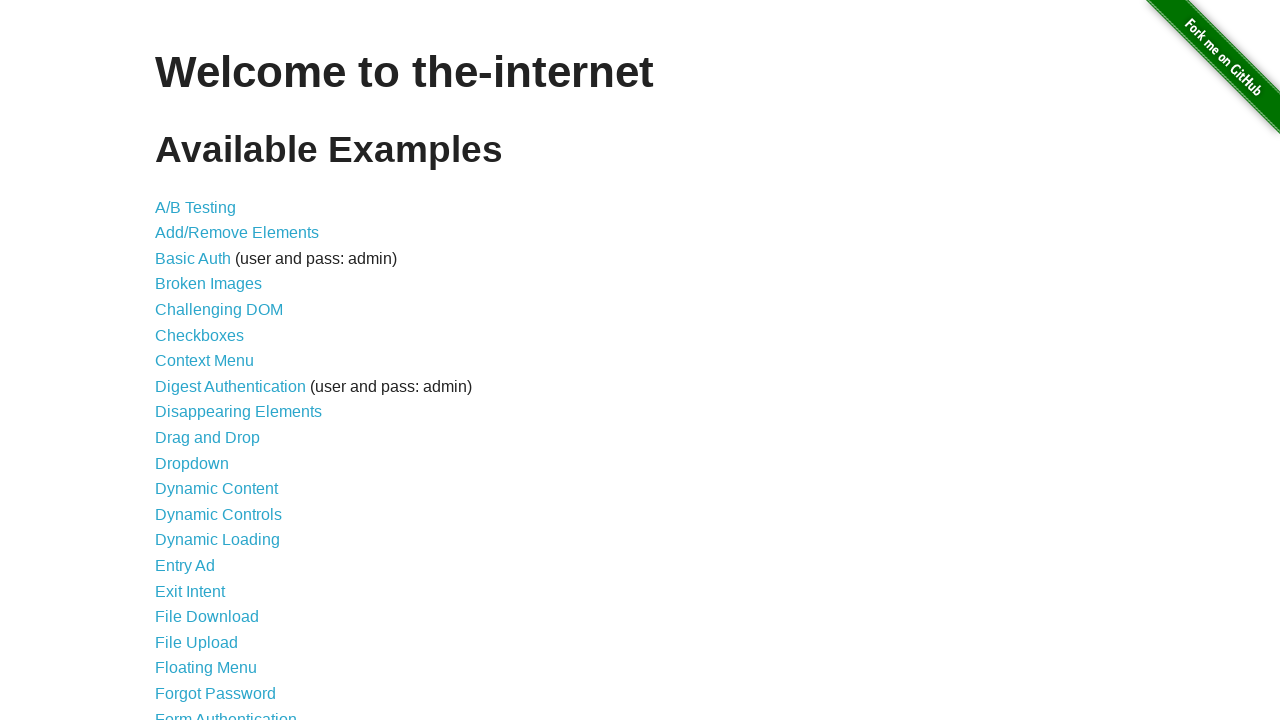

Clicked the third link in the list at (193, 258) on ul li a >> nth=2
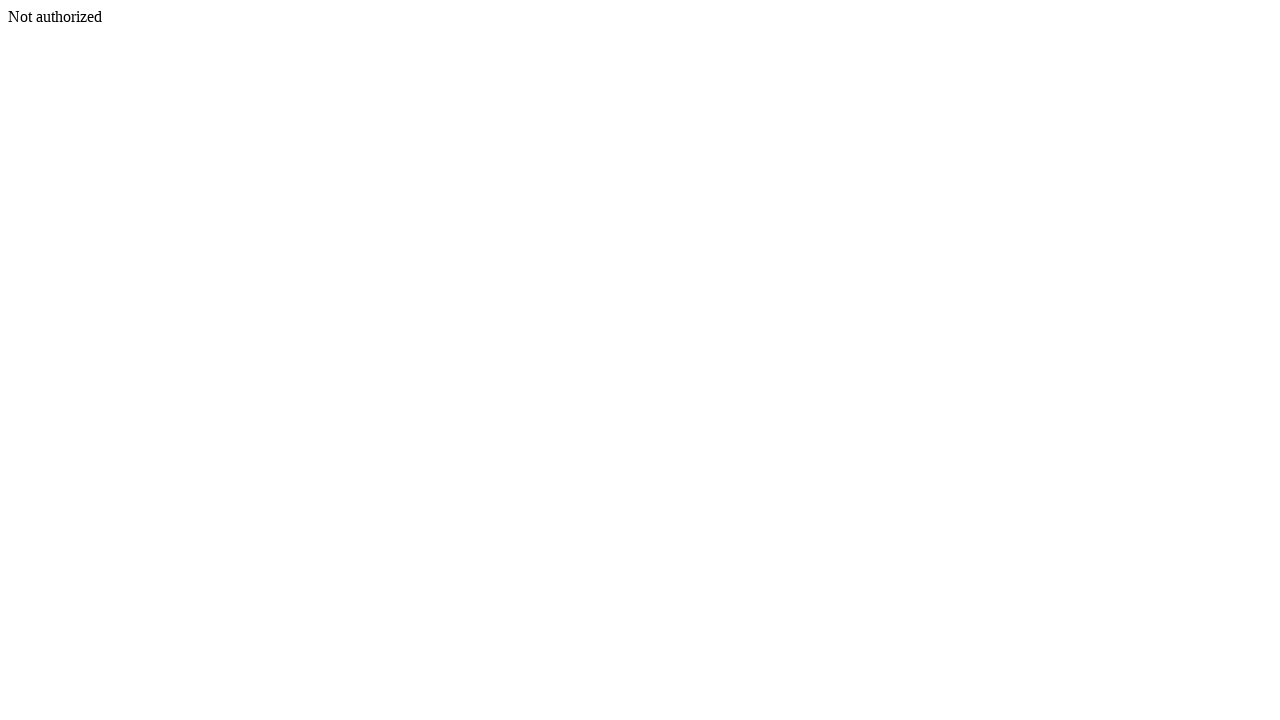

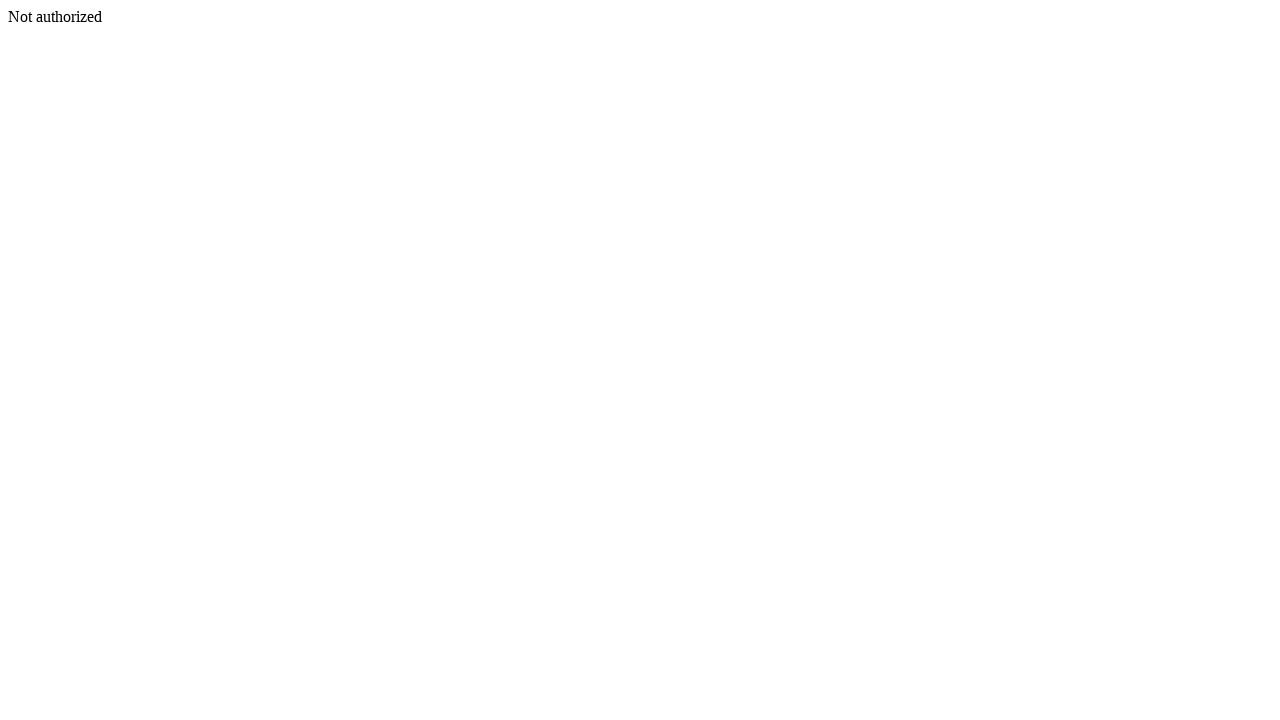